Tests completing and submitting the entire form with all fields filled

Starting URL: https://cac-tat.s3.eu-central-1.amazonaws.com/index.html

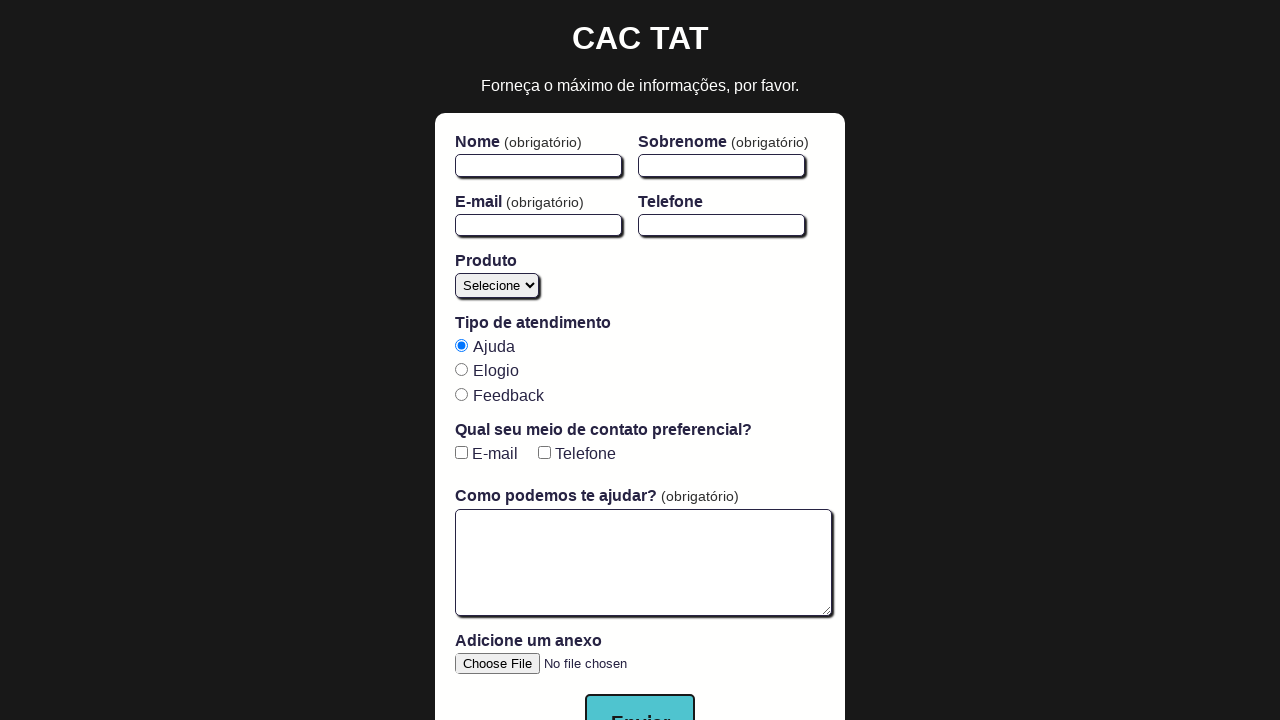

Filled first name field with 'João' on #firstName
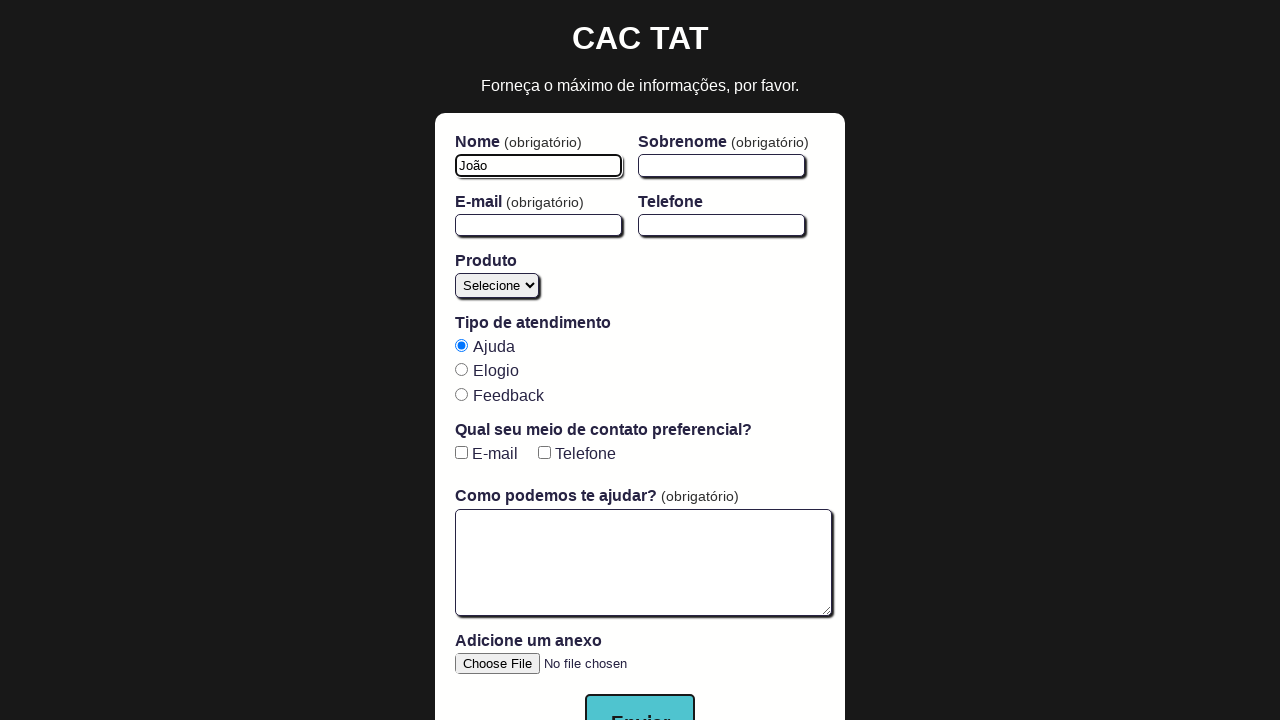

Filled last name field with 'Silva' on #lastName
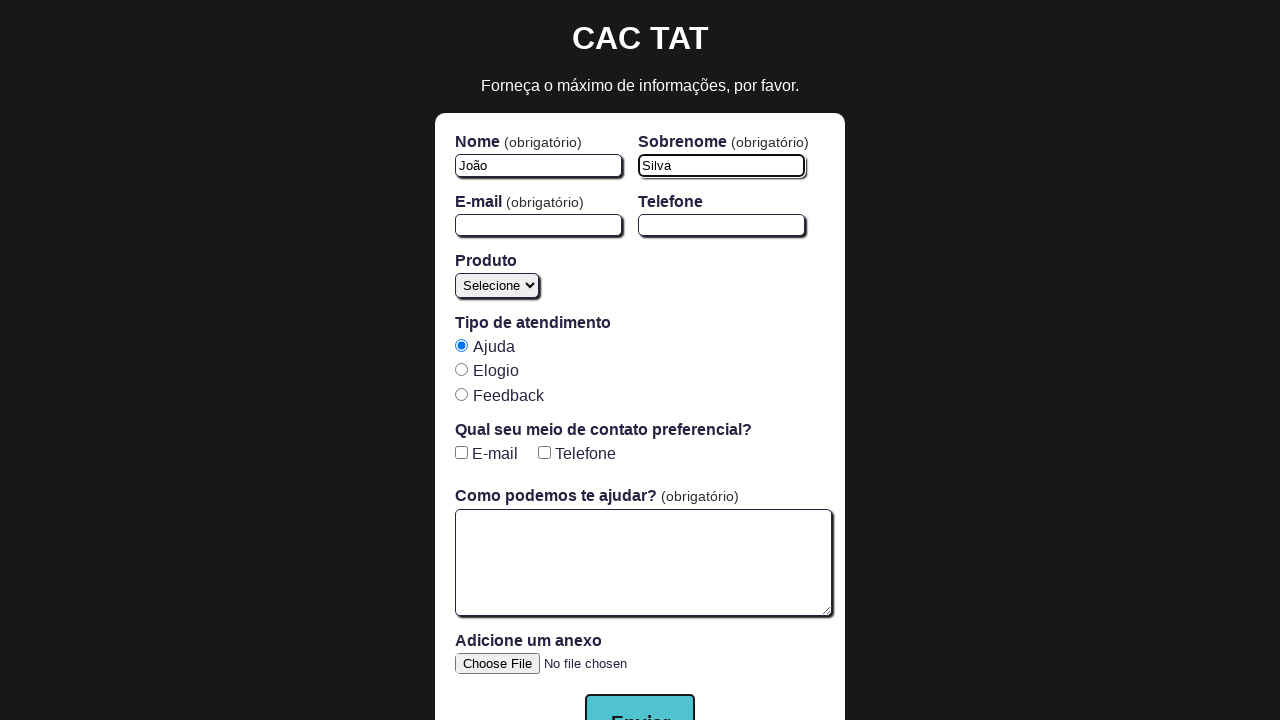

Filled email field with 'joao.silva@example.com' on #email
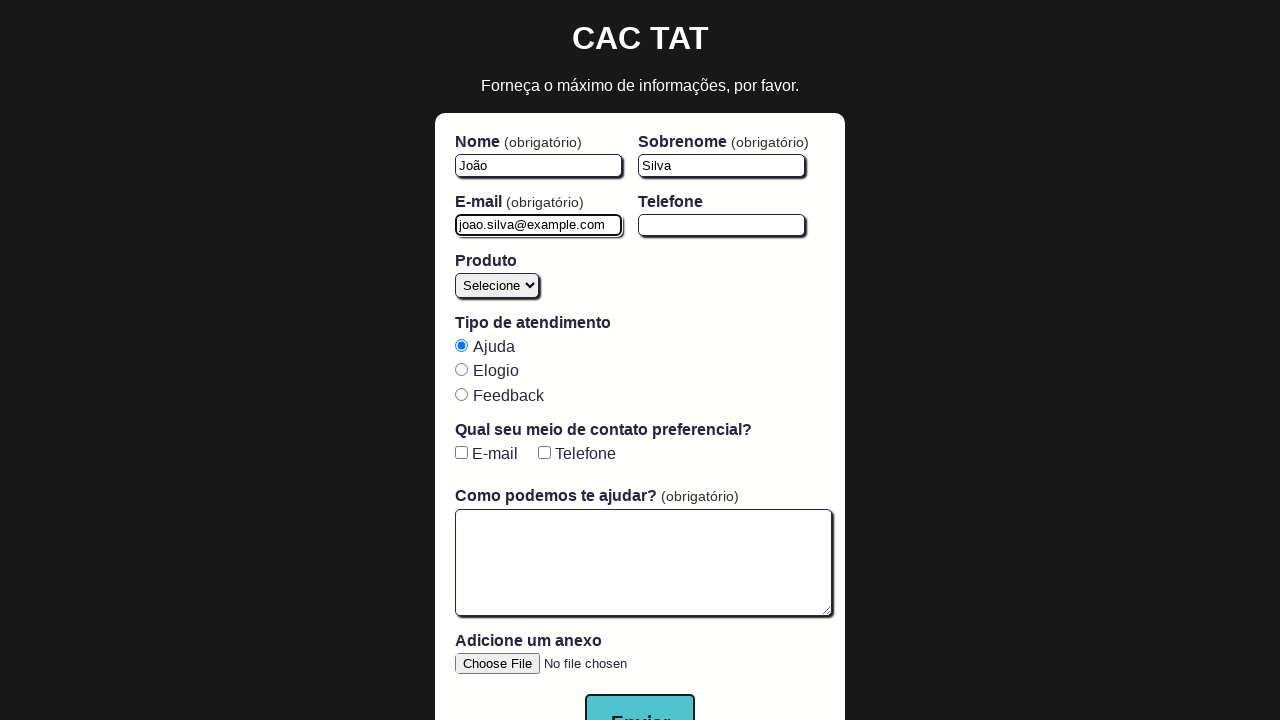

Selected 'Cursos' from product dropdown on #product
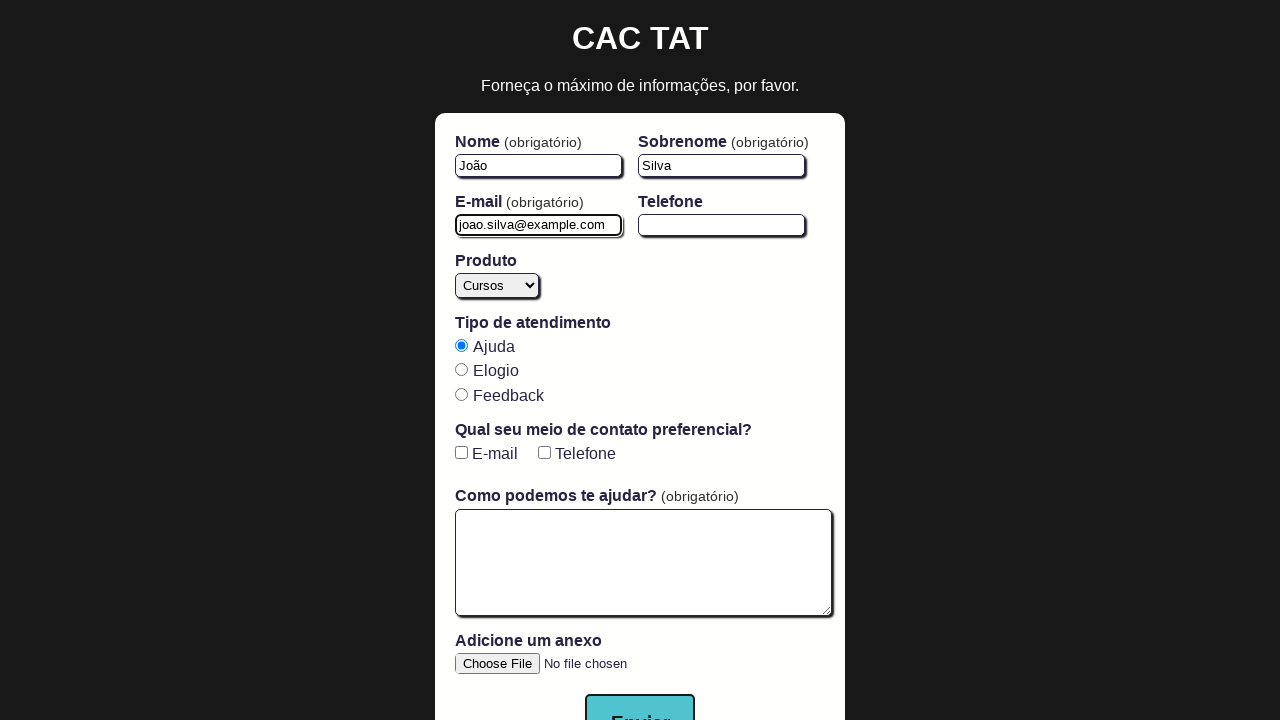

Selected 'feedback' service type radio button at (461, 394) on input[name='atendimento-tat'][value='feedback']
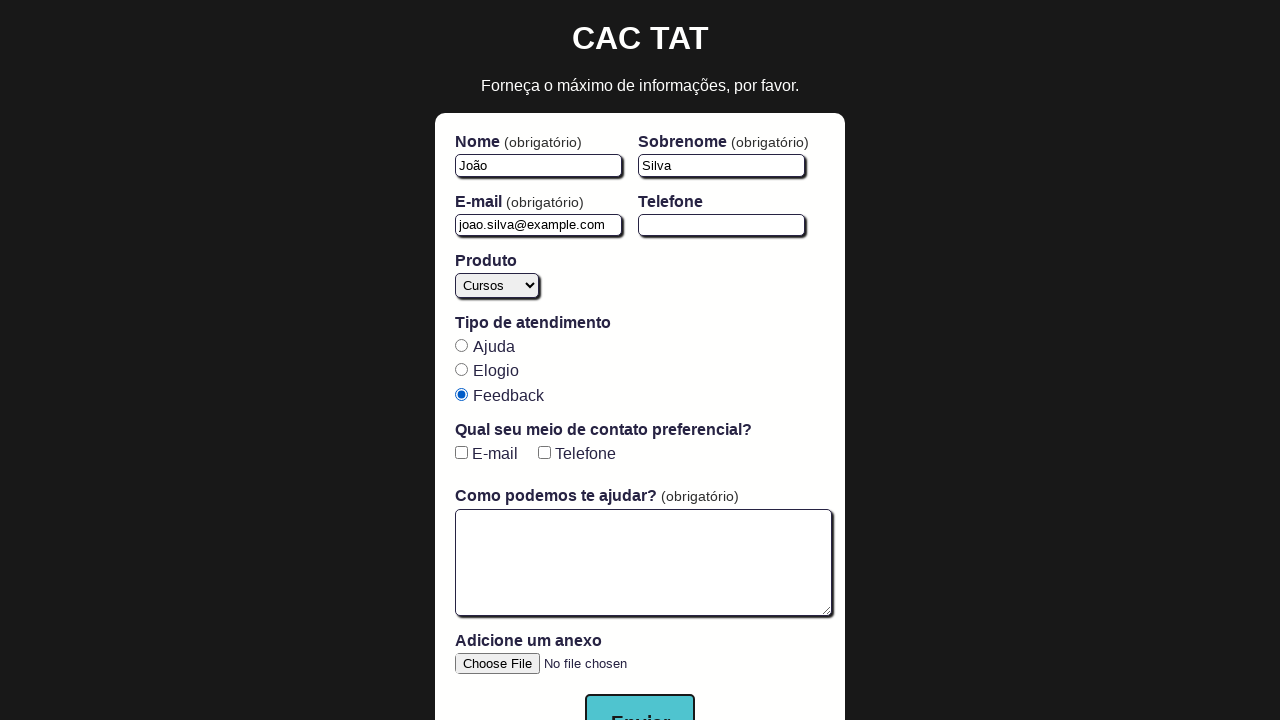

Checked email contact preference checkbox at (461, 453) on #email-checkbox
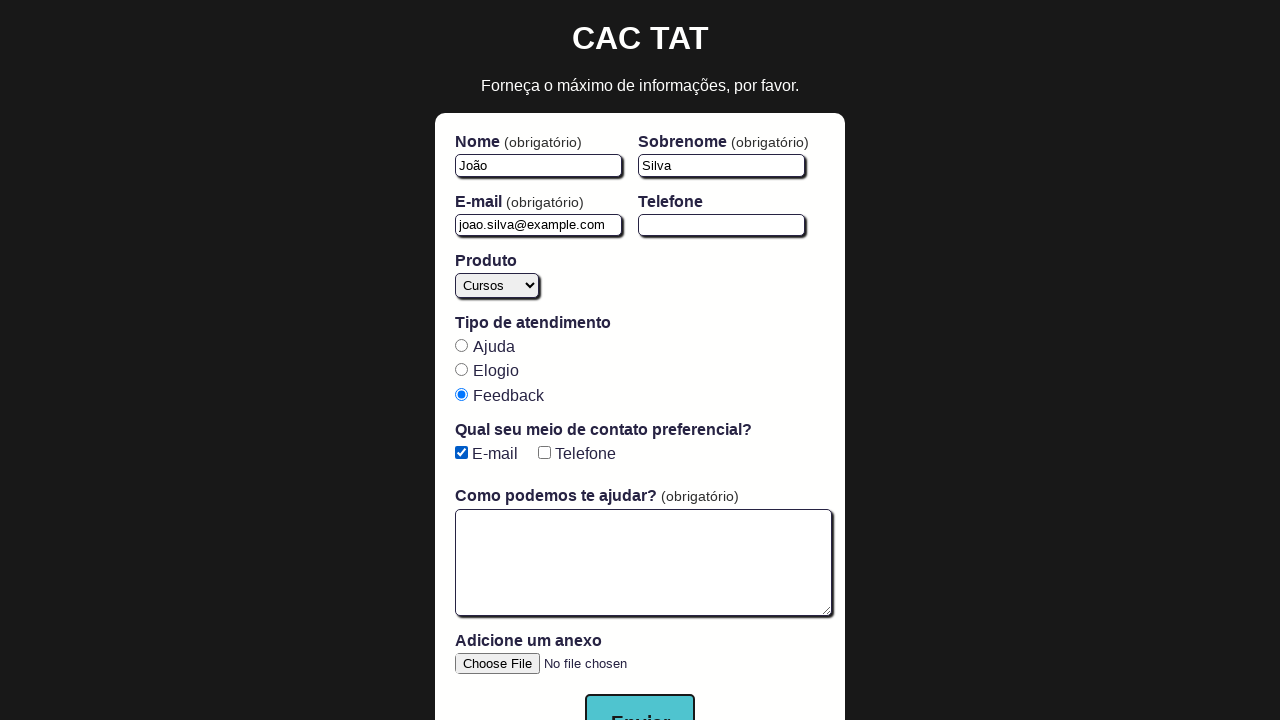

Filled help text area with course inquiry message on #open-text-area
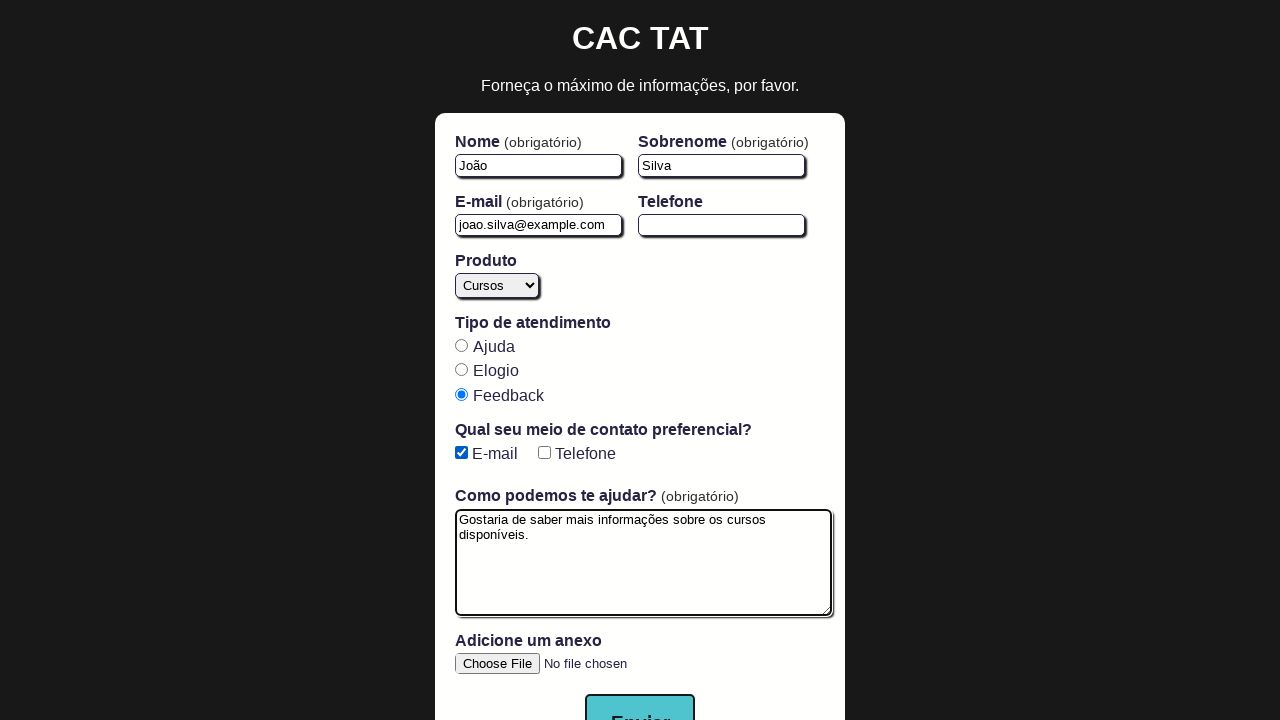

Clicked submit button to submit the form at (640, 692) on button[type='submit']
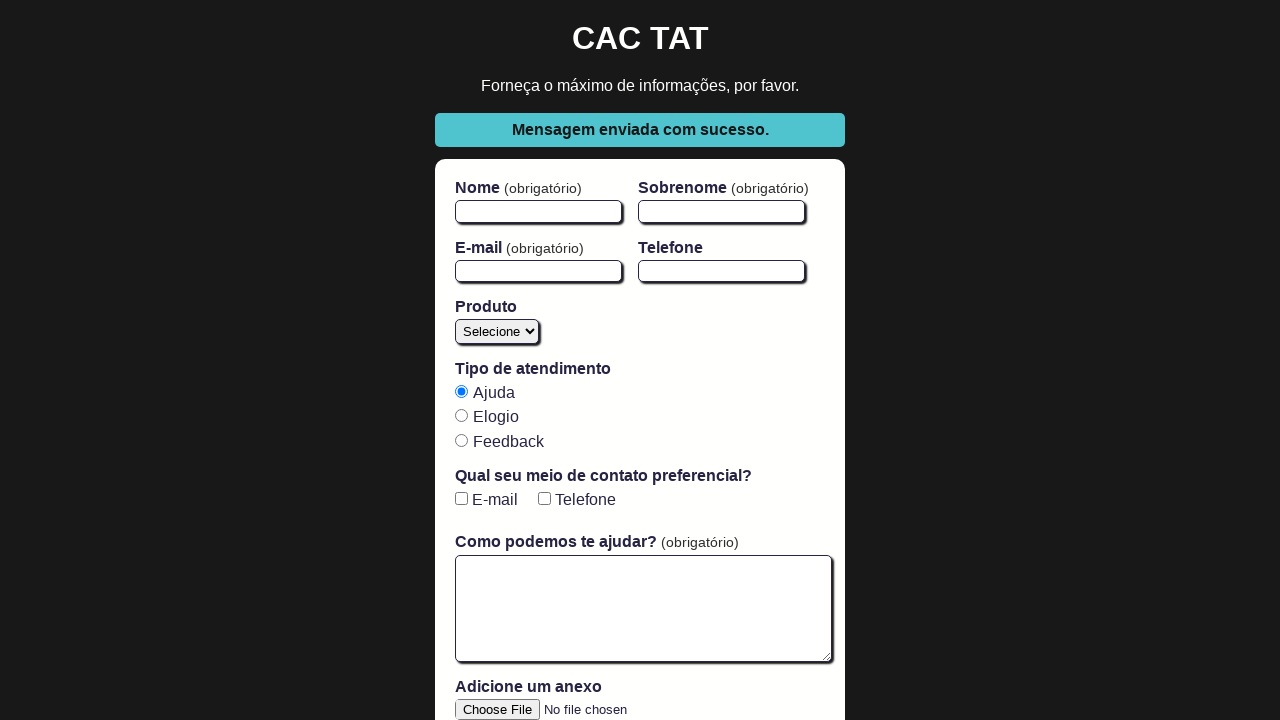

Verified submit button remains visible after form submission
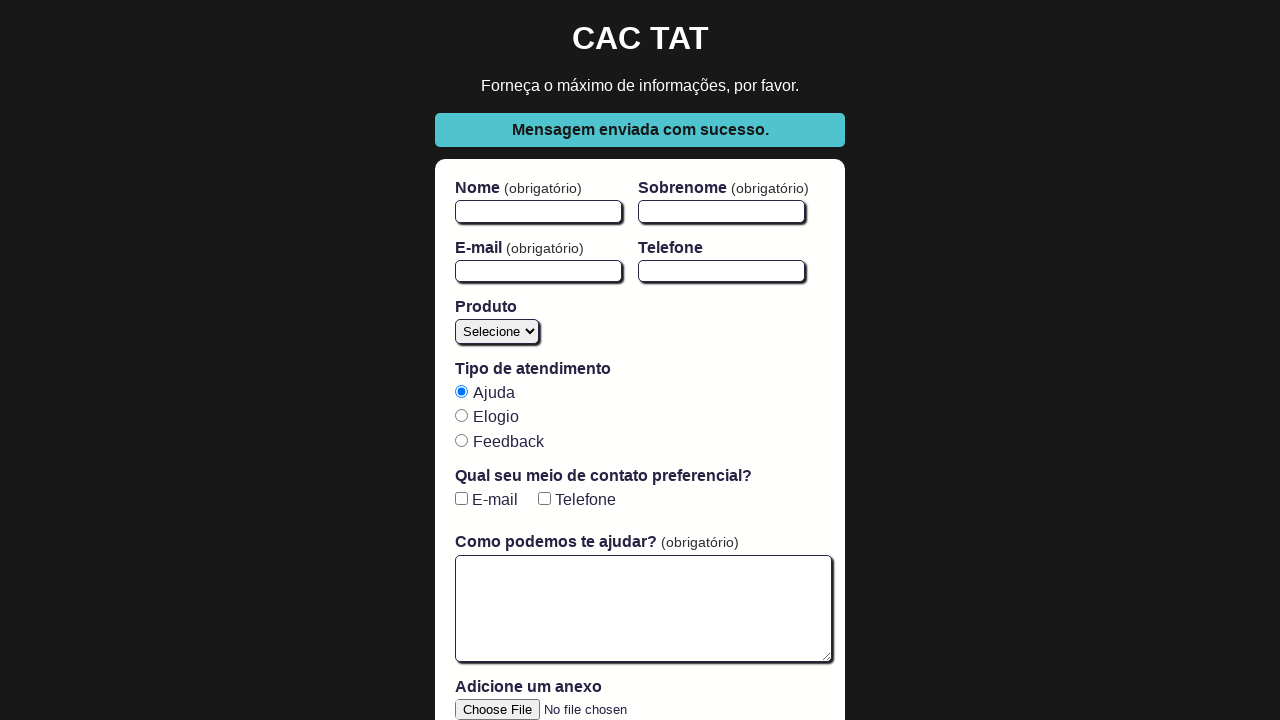

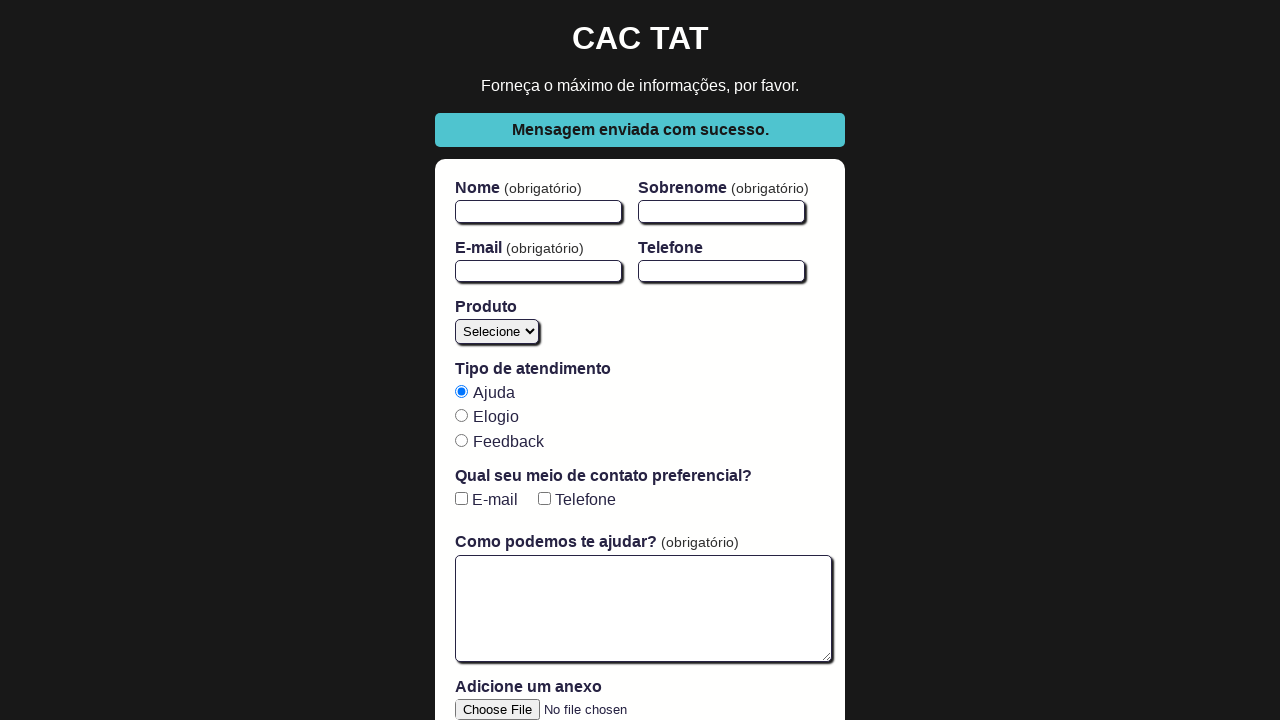